Tests drawing a signature on a canvas element using mouse actions, simulating click, drag, and release movements to create a signature pattern.

Starting URL: https://signature-generator.com/draw-signature/

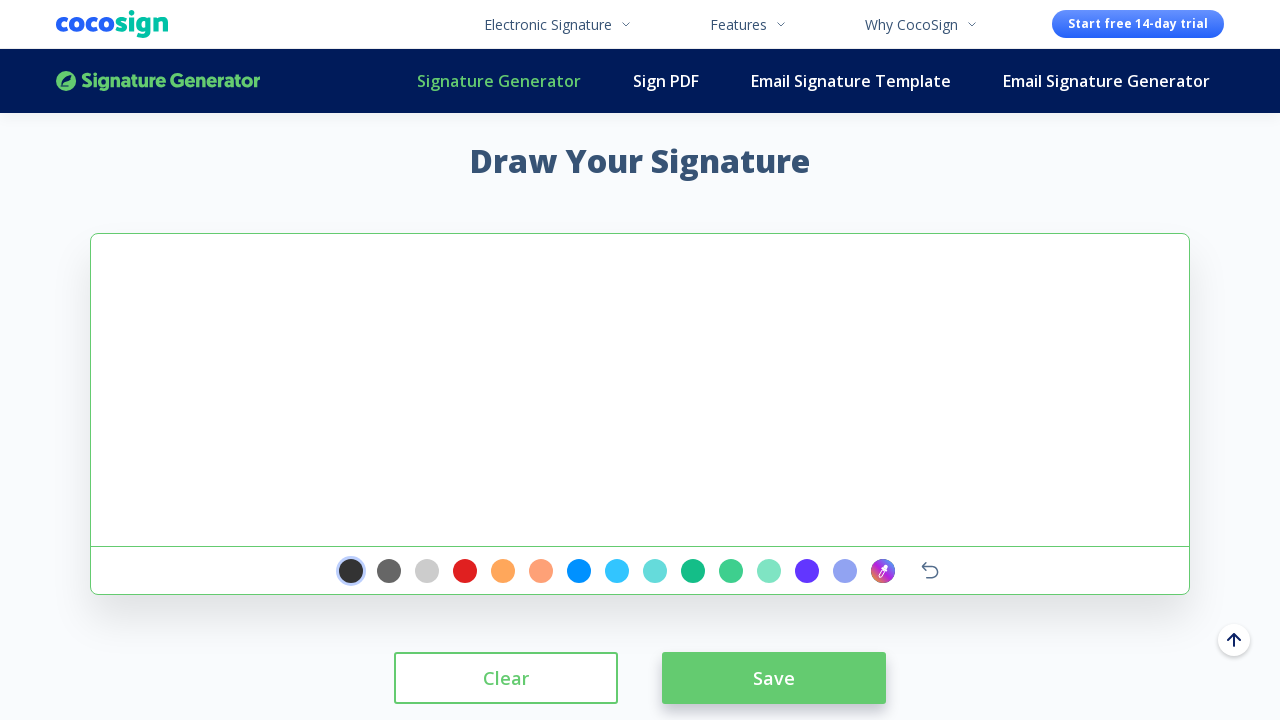

Located signature canvas element
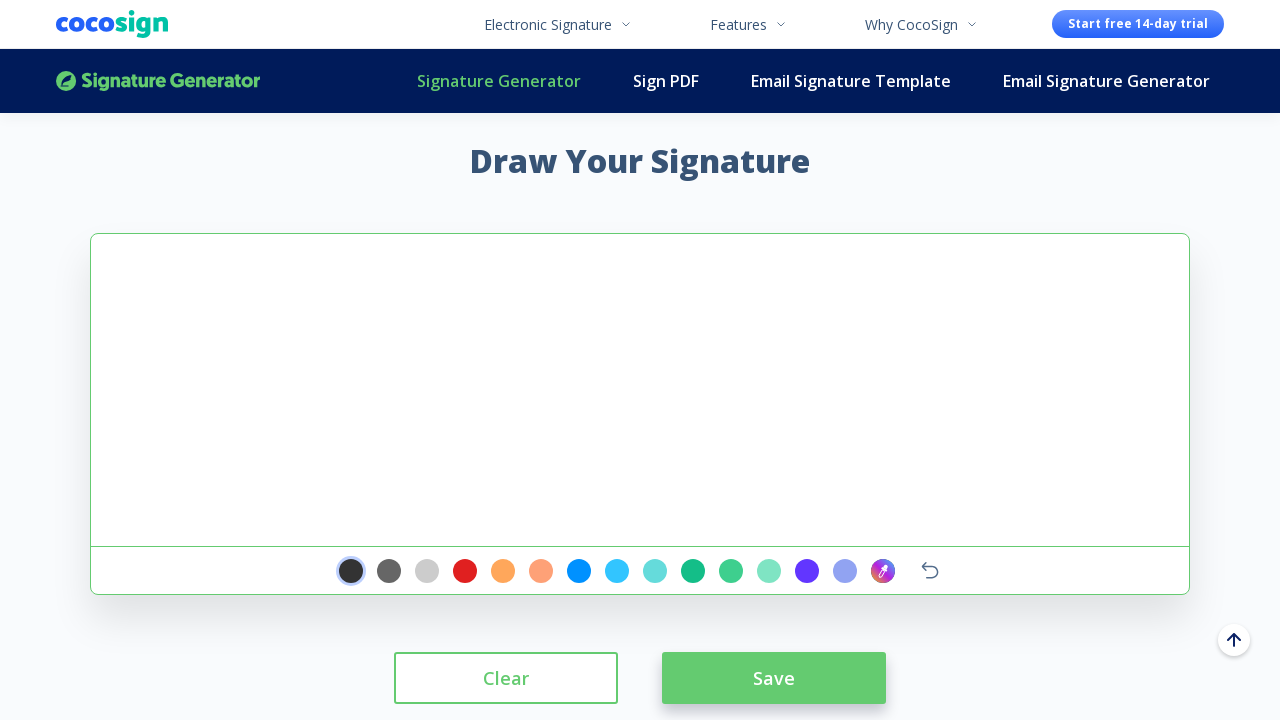

Canvas element is now visible
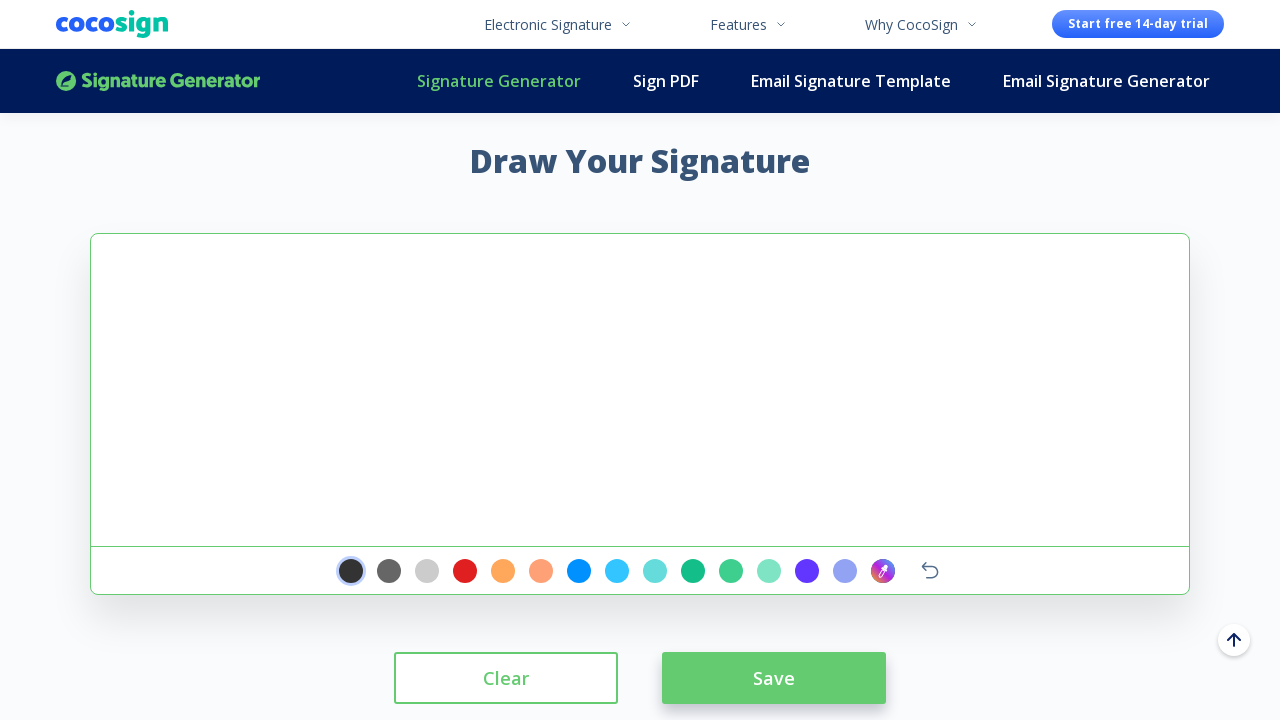

Calculated canvas center position for drawing
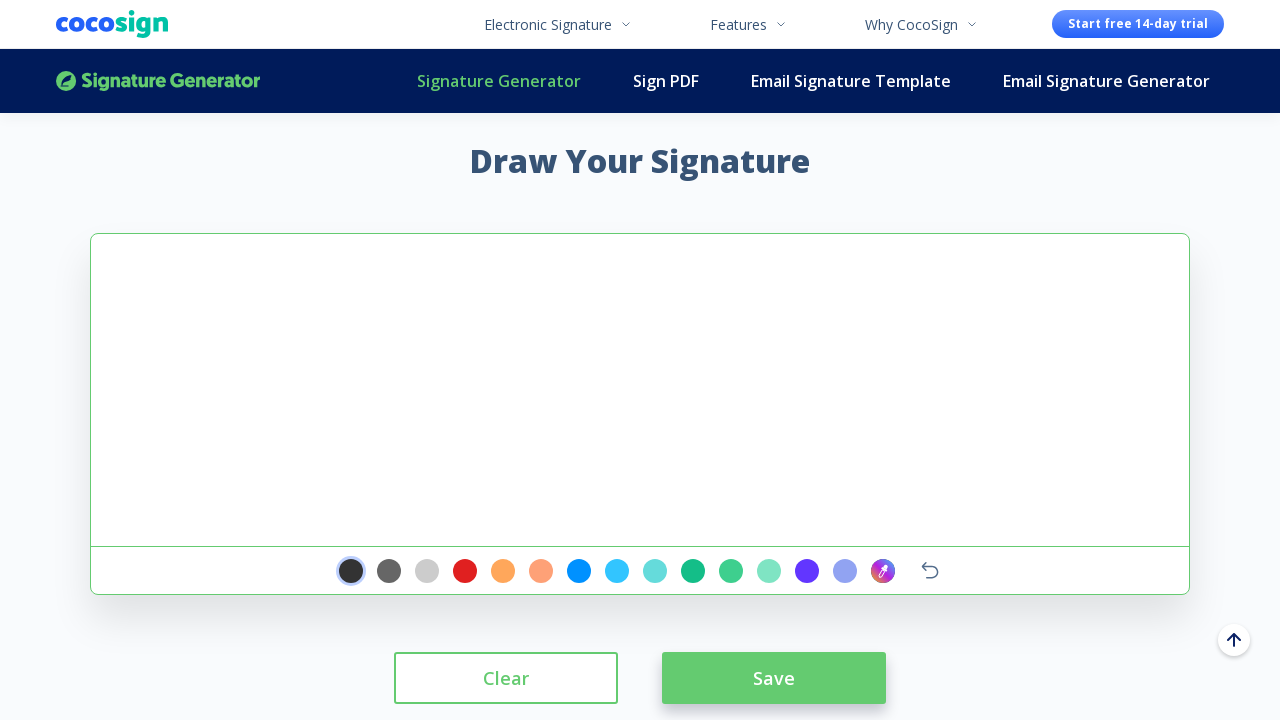

Clicked on canvas to focus it at (640, 390)
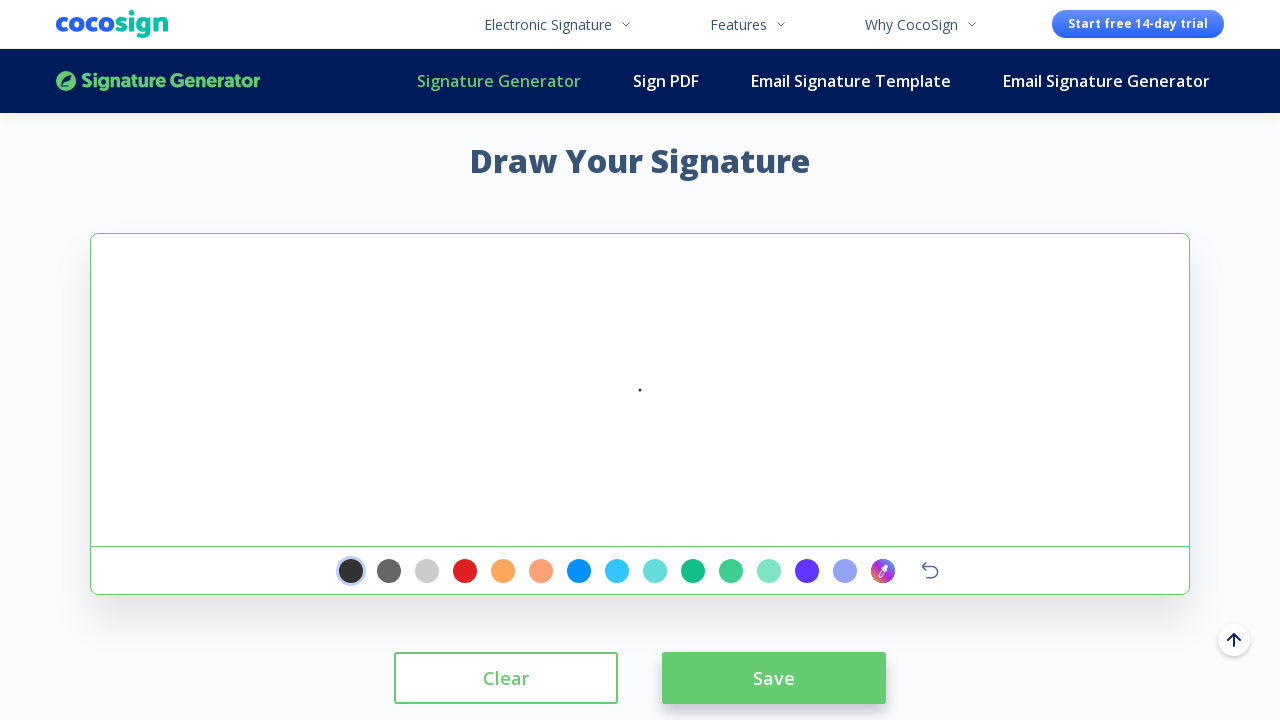

Moved mouse to starting position near canvas center at (643, 393)
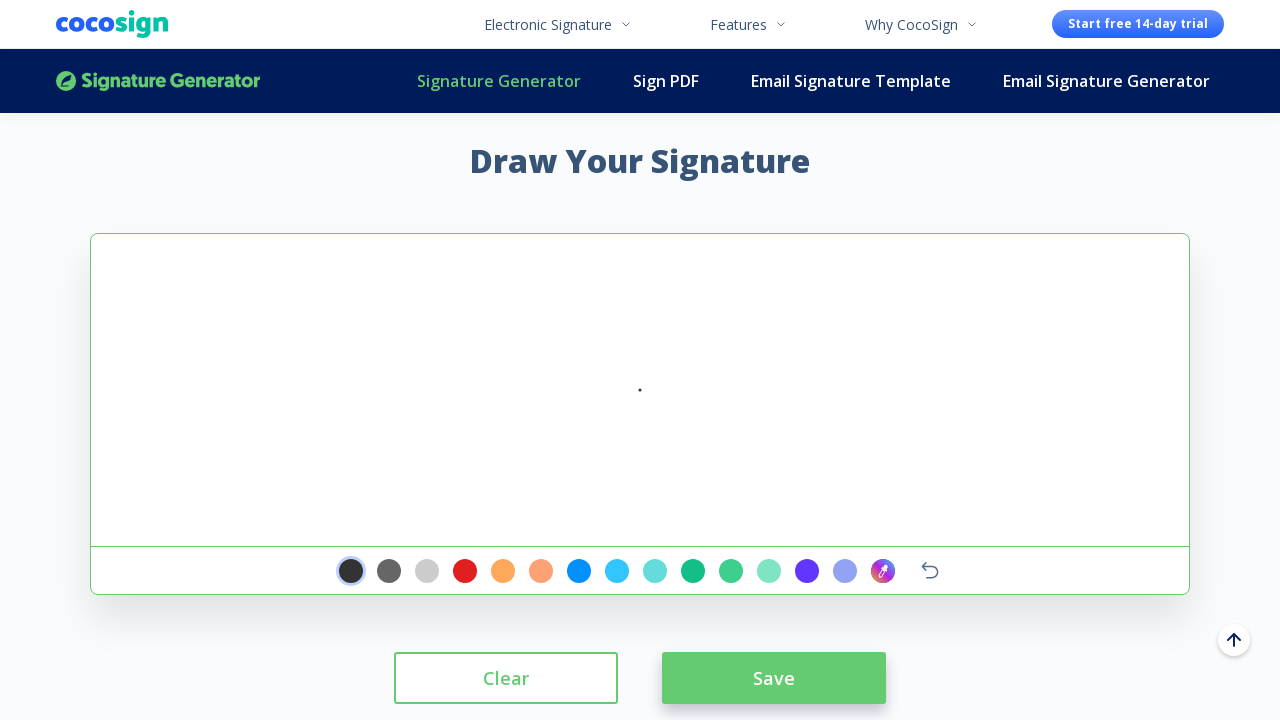

Pressed and held mouse button to begin signature drawing at (643, 393)
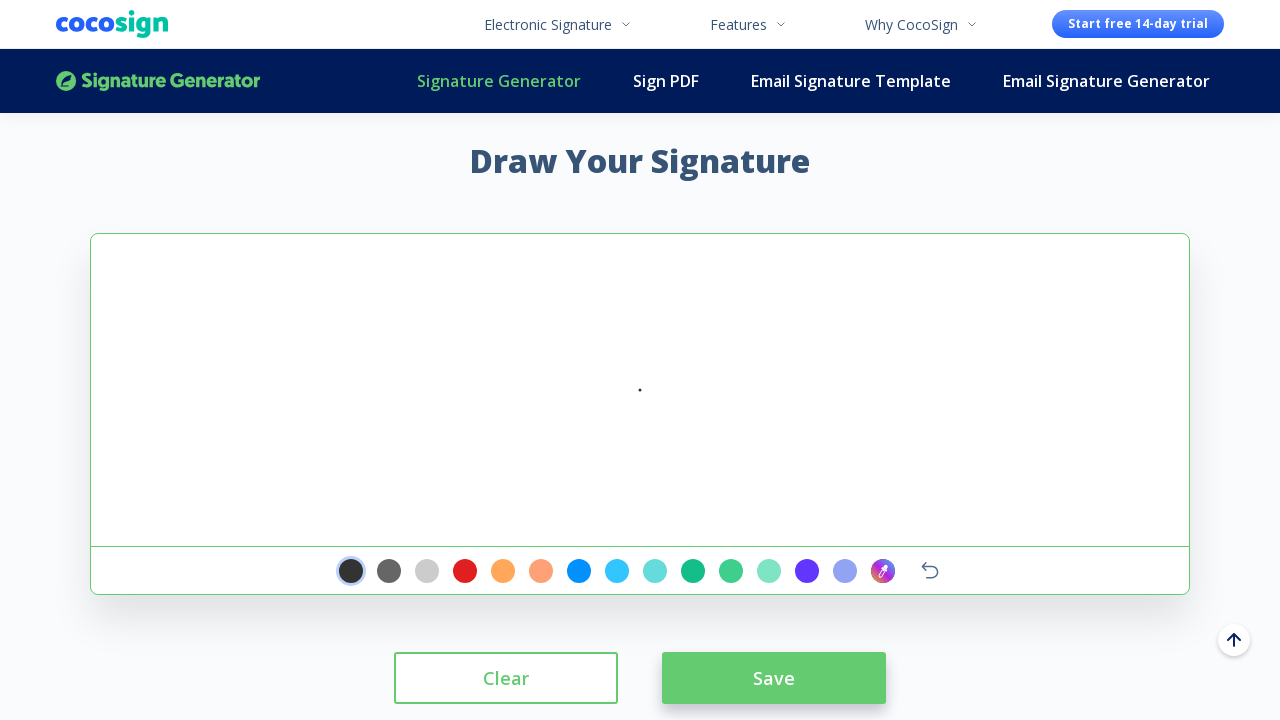

Moved mouse to first signature point (left-up) at (440, 340)
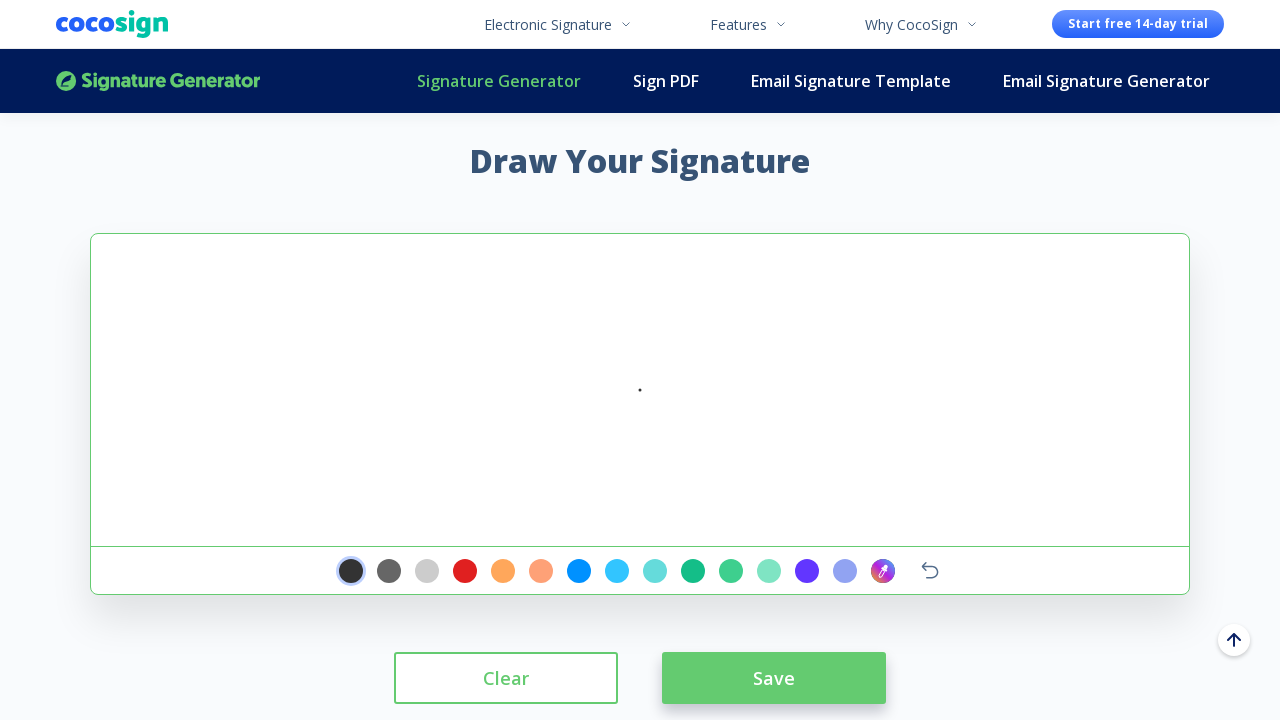

Moved mouse to second signature point at (490, 290)
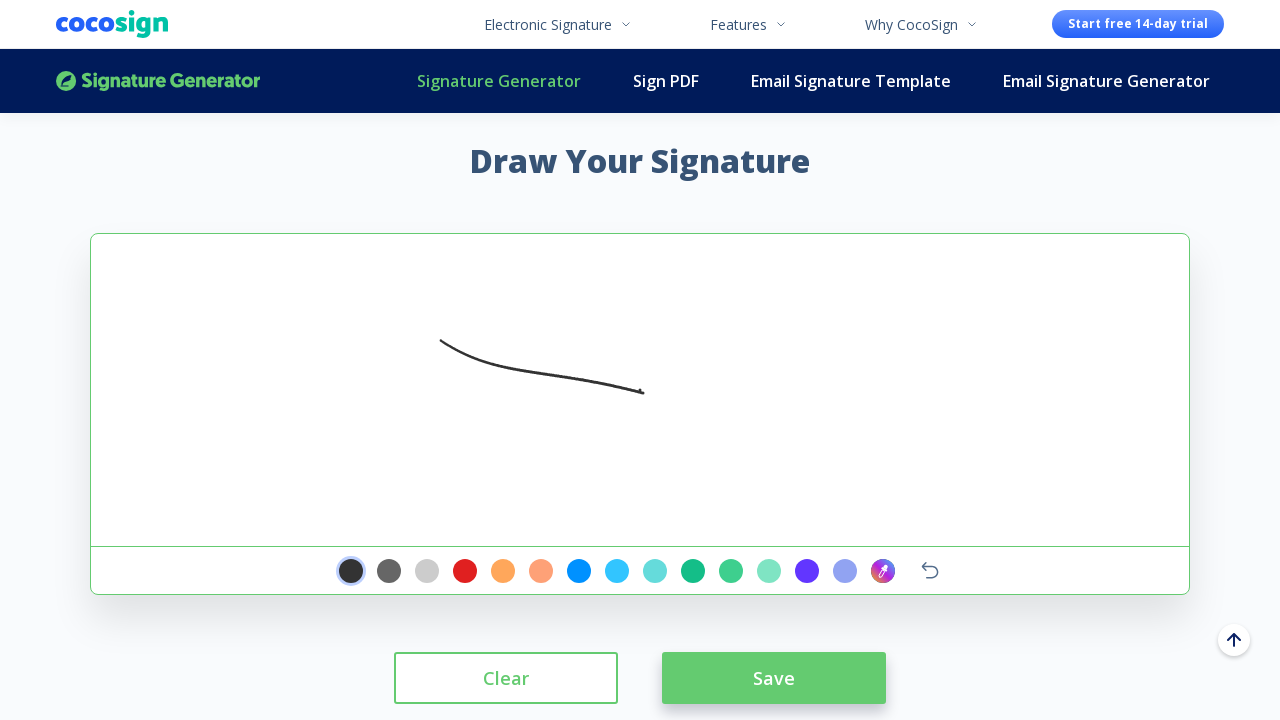

Moved mouse to third signature point at (540, 240)
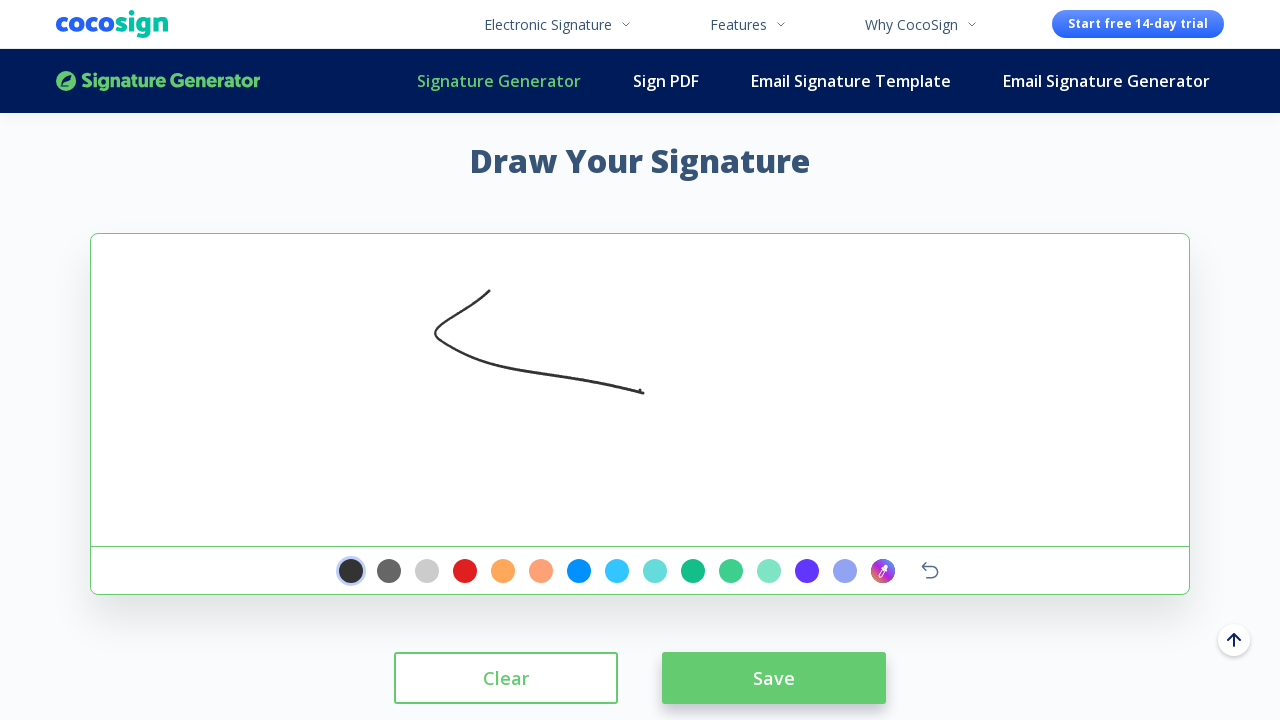

Moved mouse to fourth signature point at (590, 190)
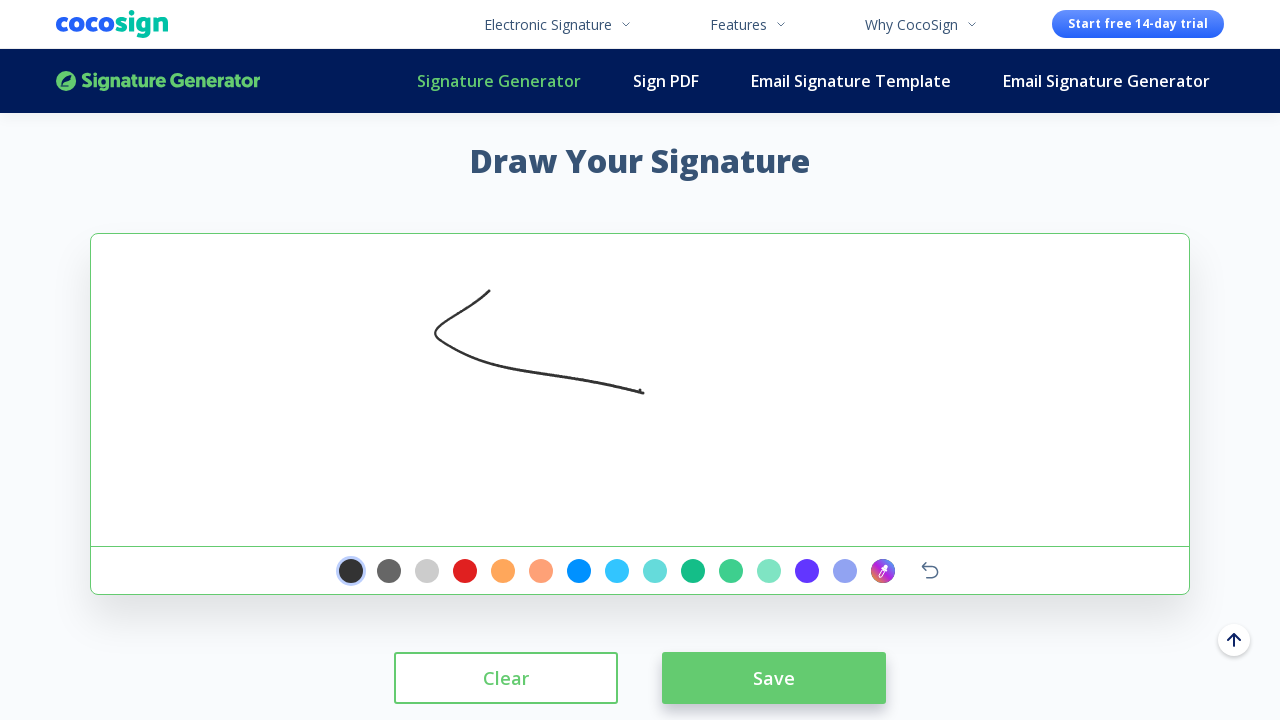

Moved mouse to fifth signature point at (640, 140)
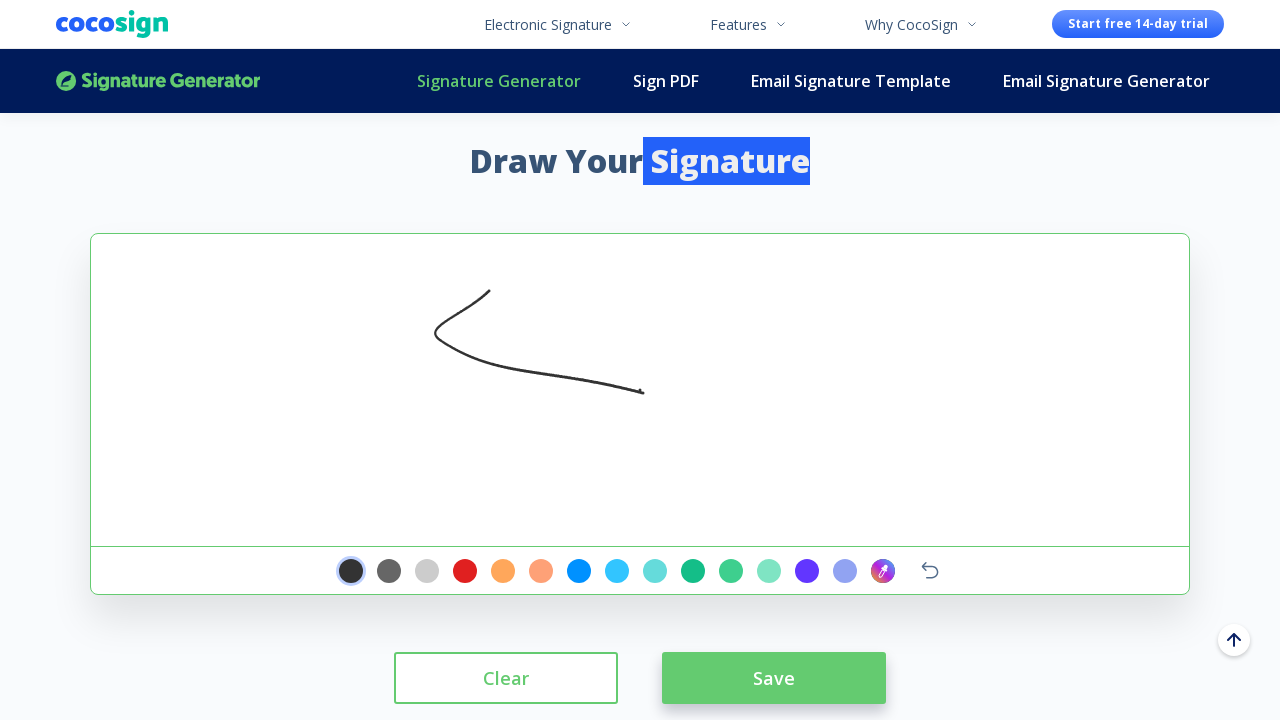

Moved mouse to sixth signature point at (690, 90)
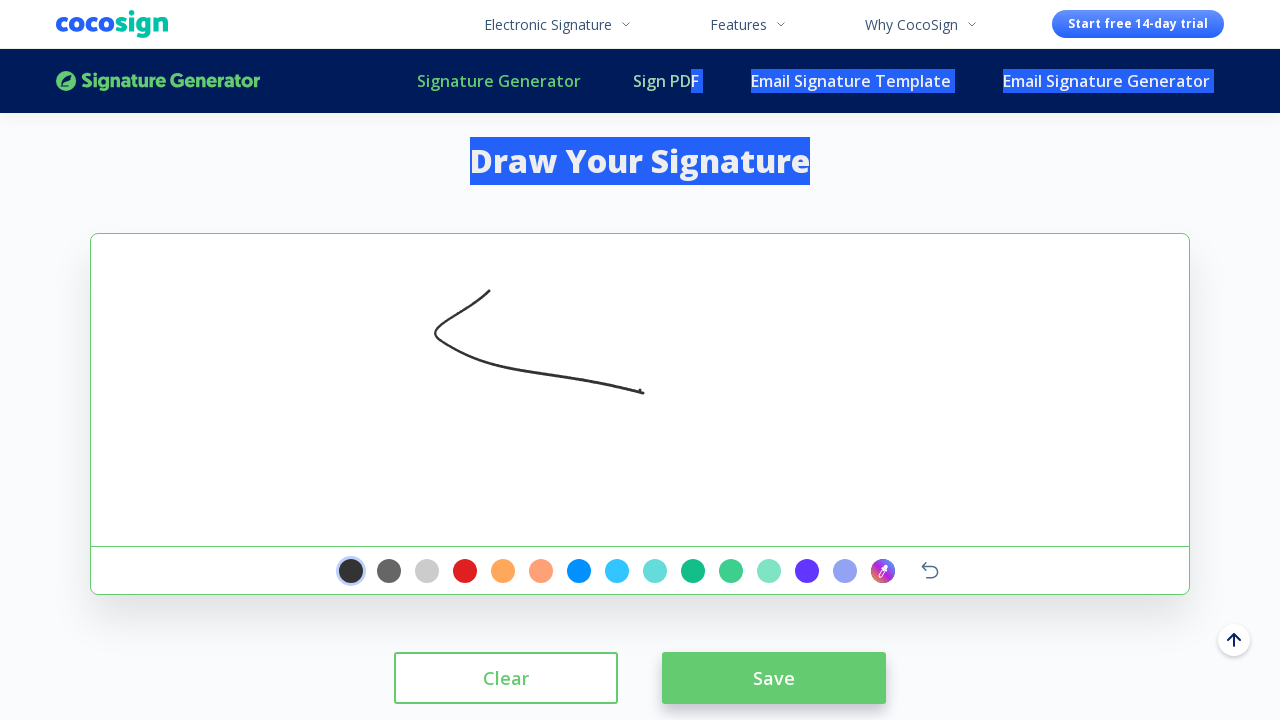

Moved mouse to final signature point at (693, 93)
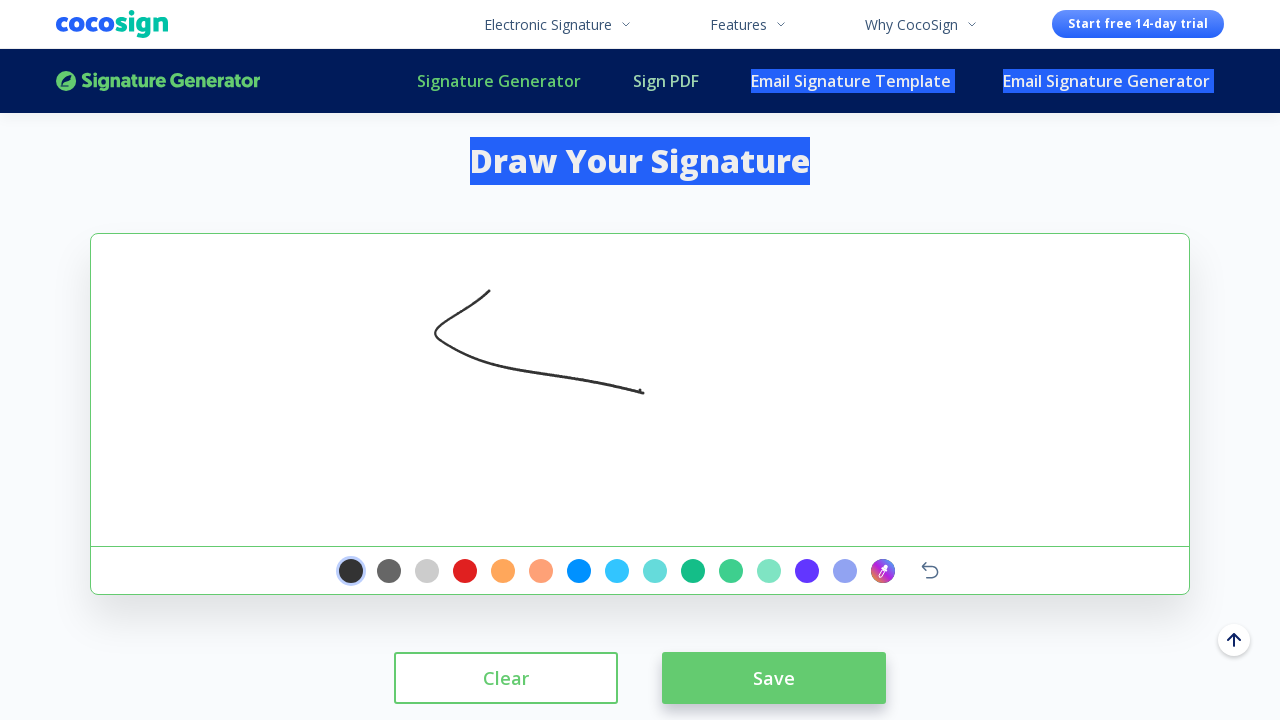

Released mouse button to complete signature drawing at (693, 93)
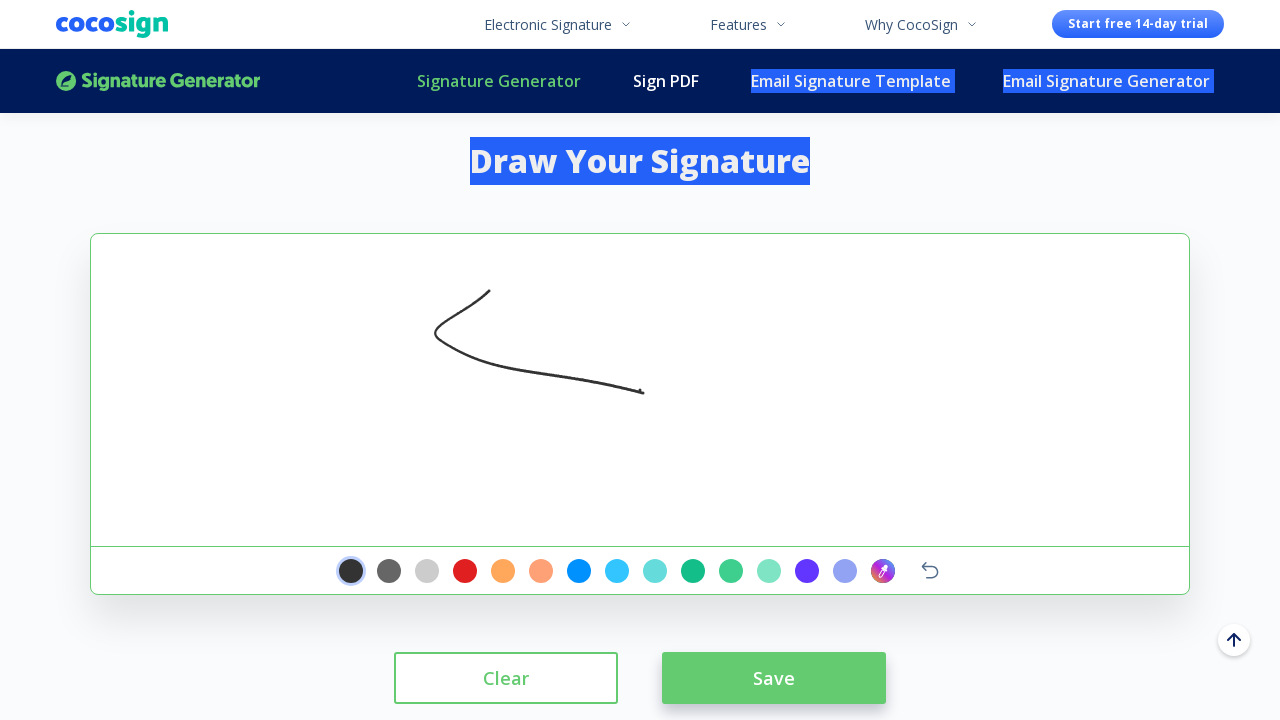

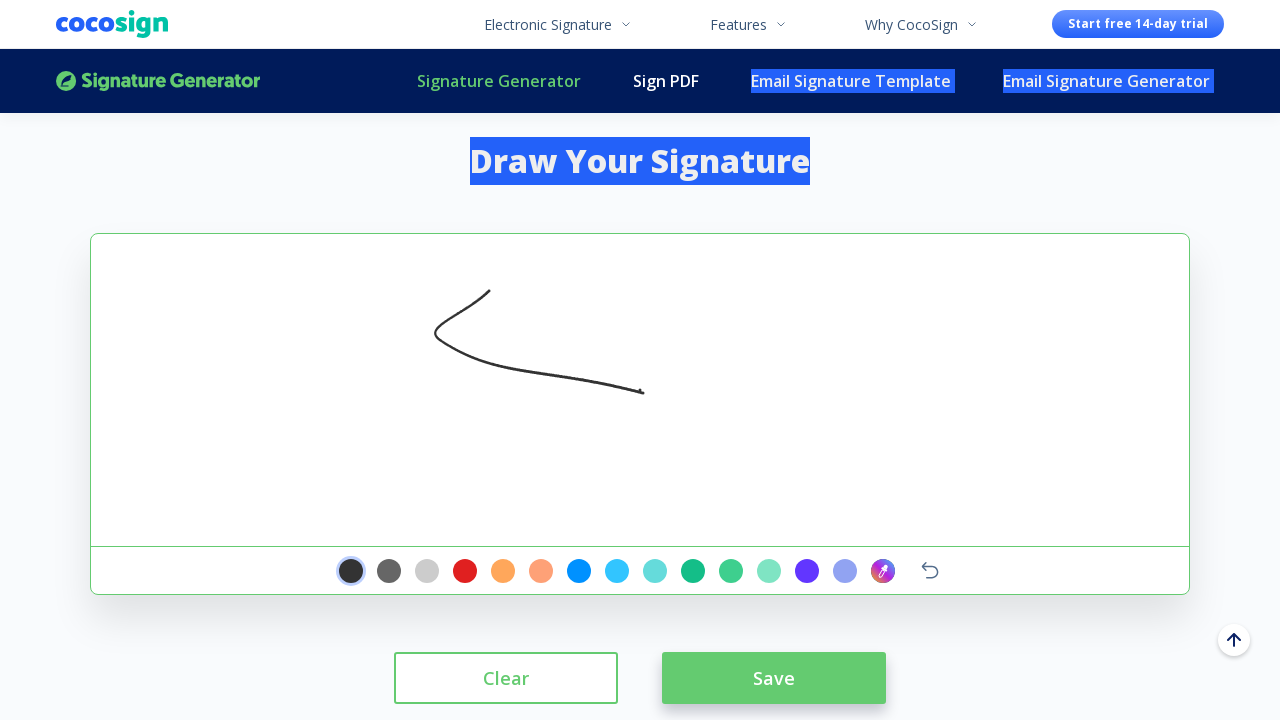